Navigates to login page and modifies the login button's background color using JavaScript to test visual regression detection

Starting URL: https://demo.applitools.com/

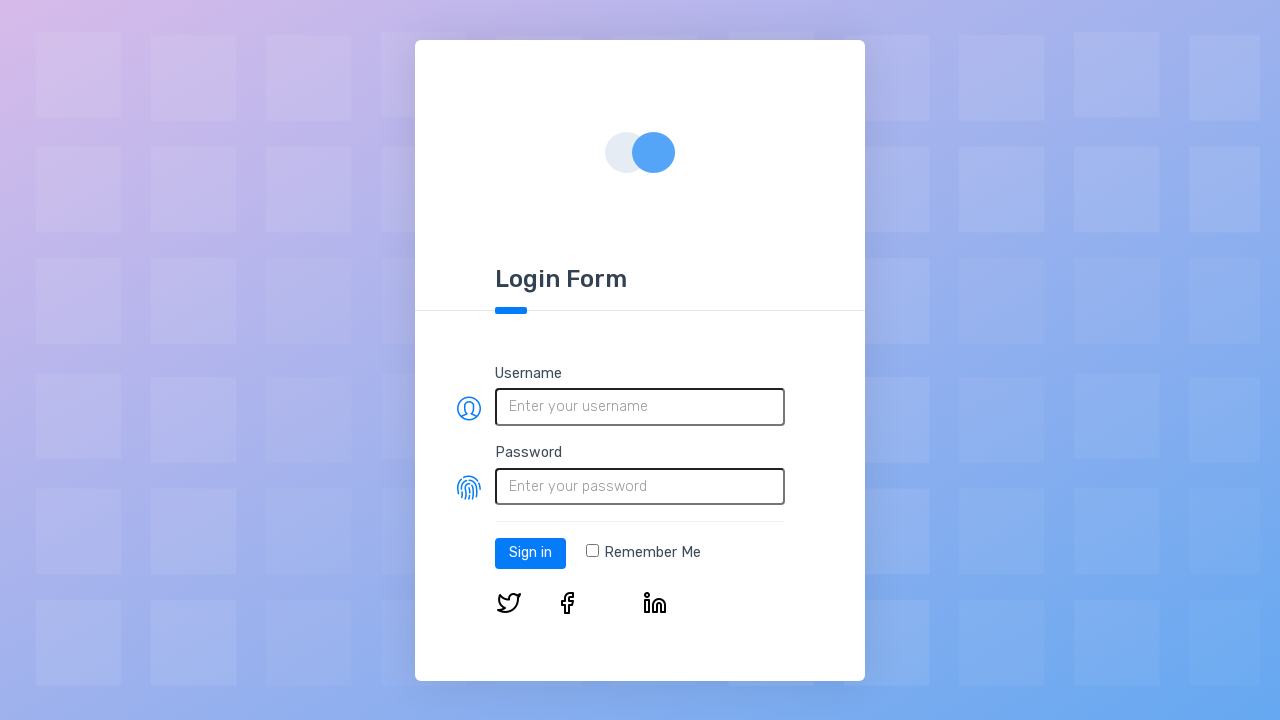

Waited for login form to load
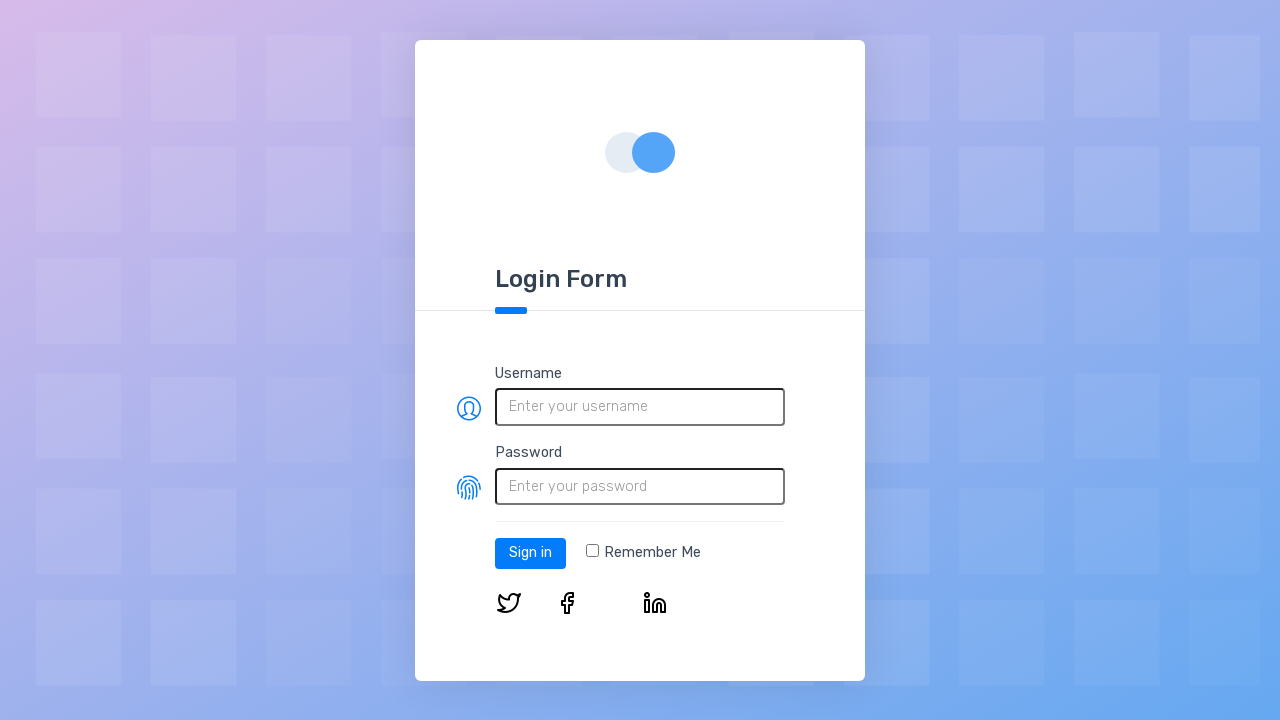

Modified login button background color to red using JavaScript
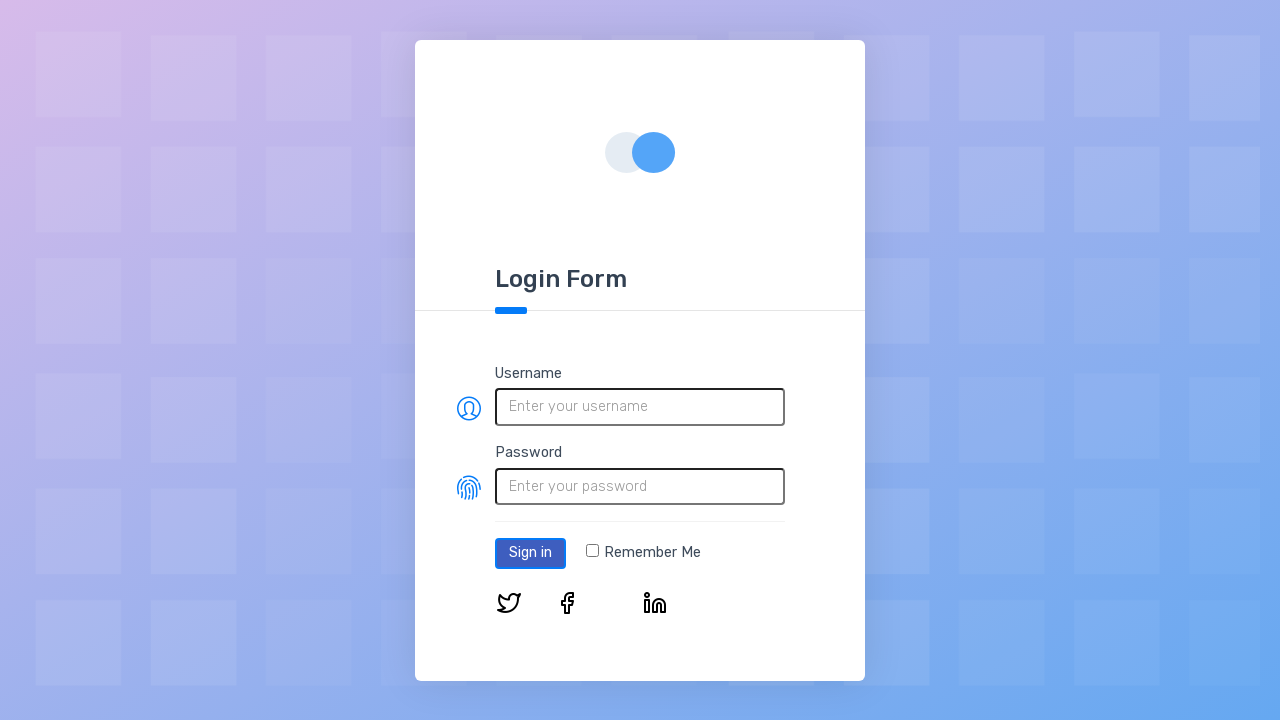

Waited for style change to take effect
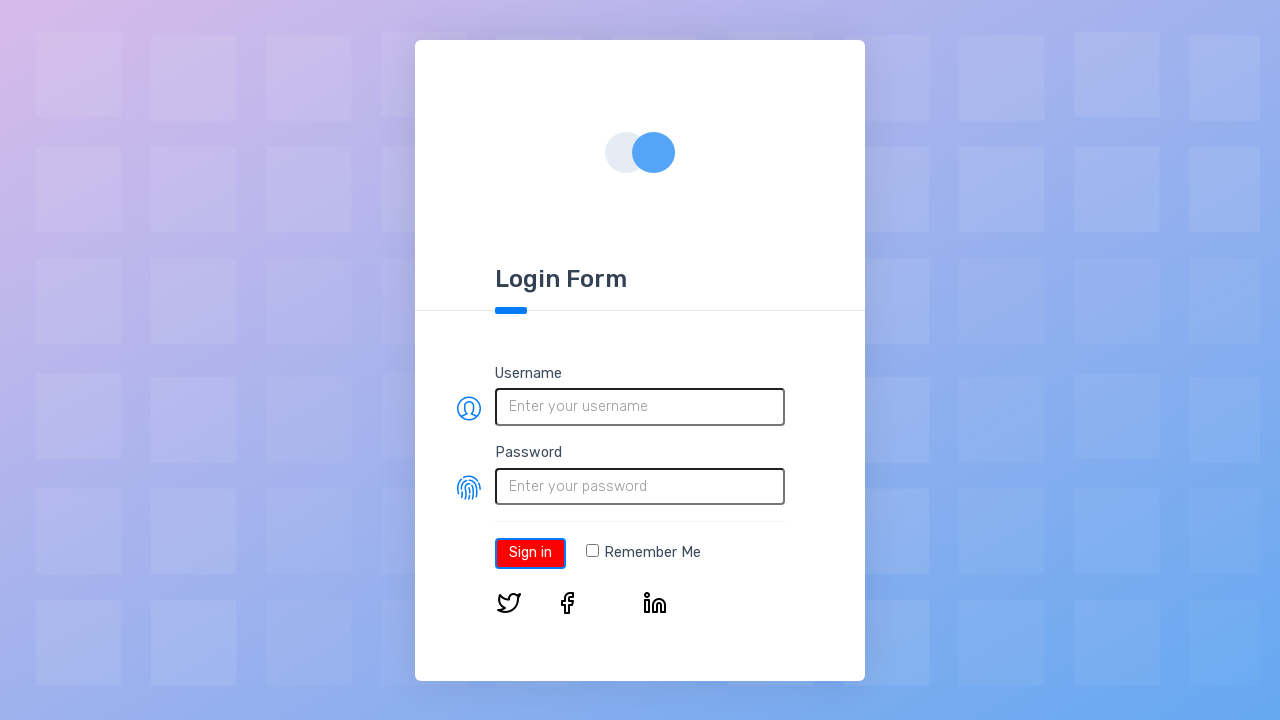

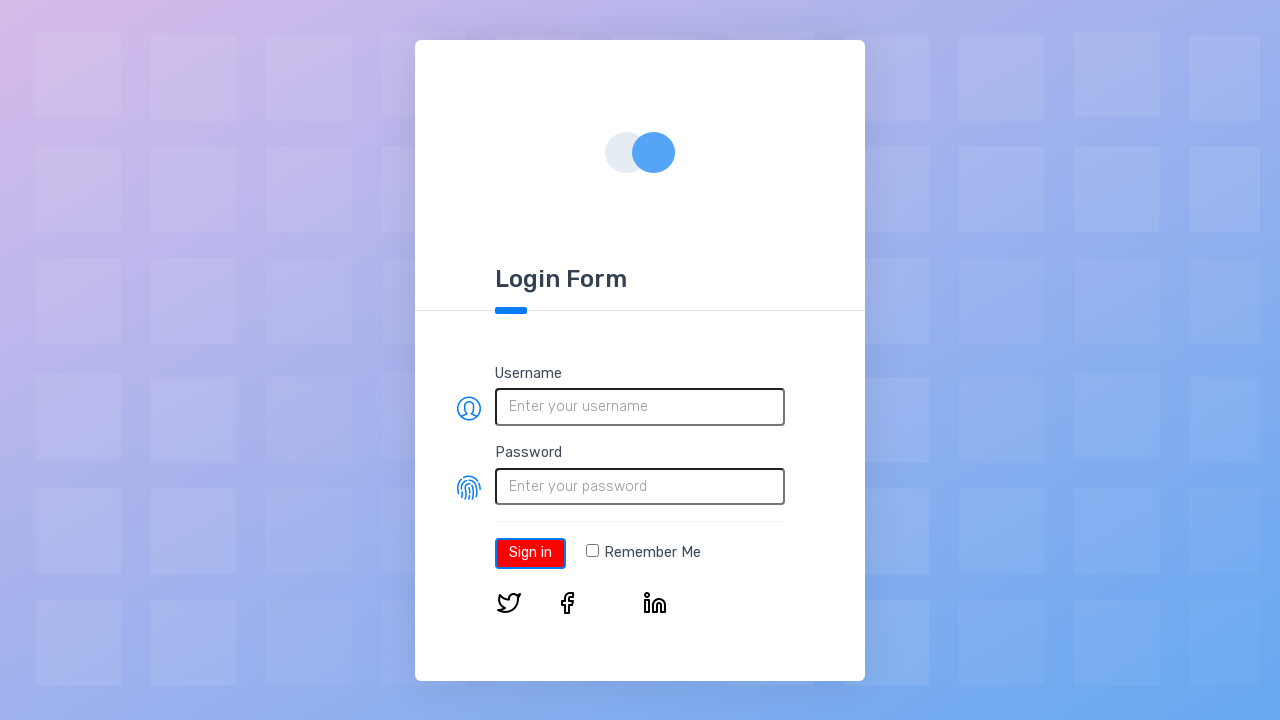